Tests a contact form by filling in first name, last name, email, and message fields

Starting URL: https://automationtesting.co.uk/contactForm.html

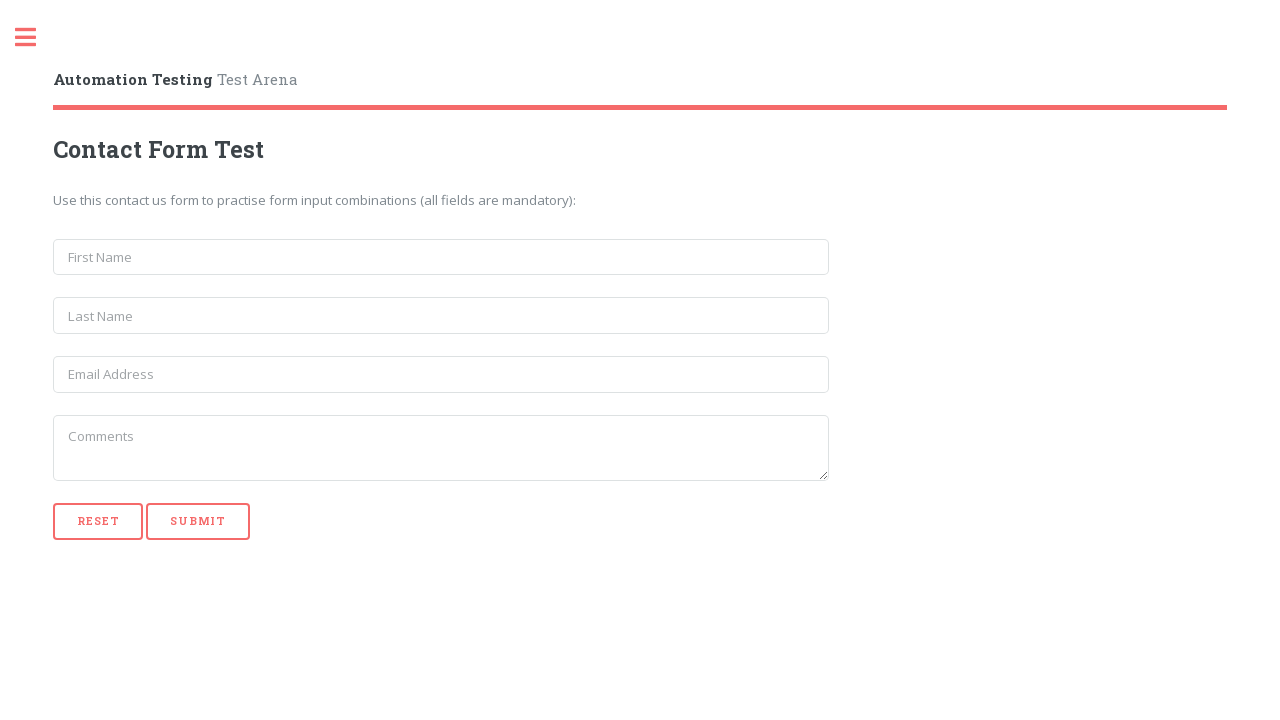

Filled first name field with 'John' on input[name='first_name']
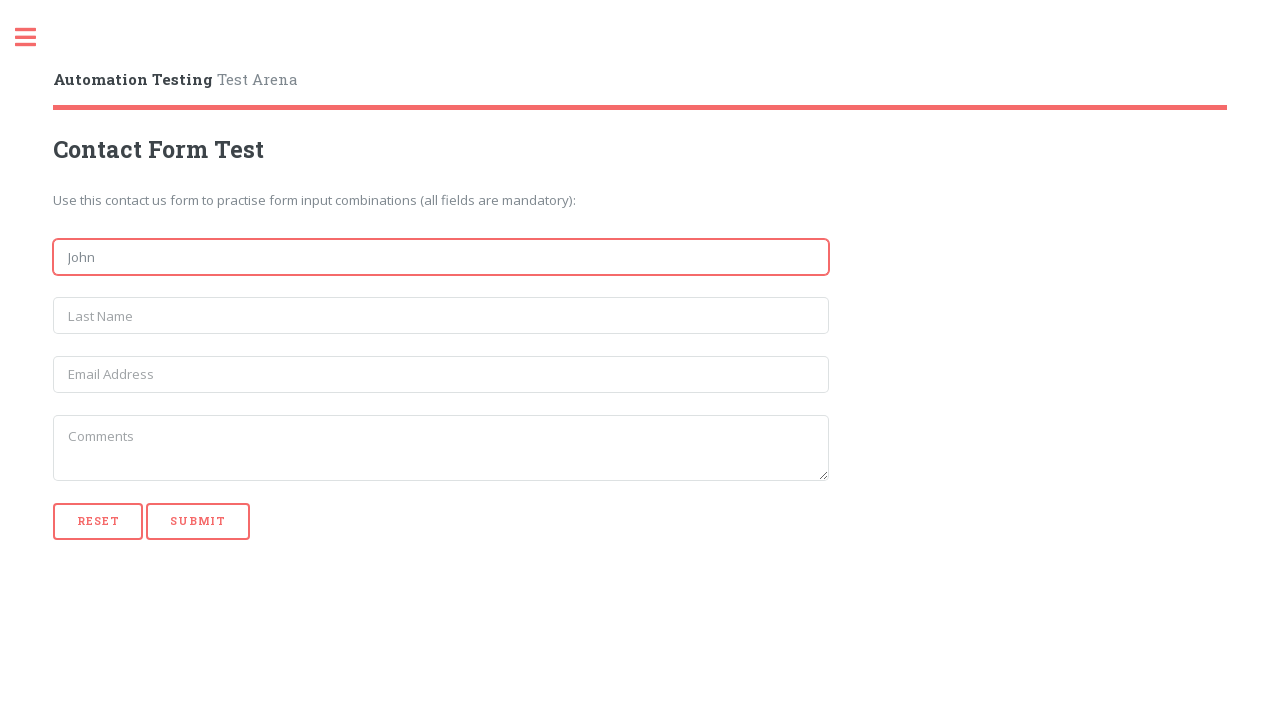

Filled last name field with 'Smith' on input[name='last_name']
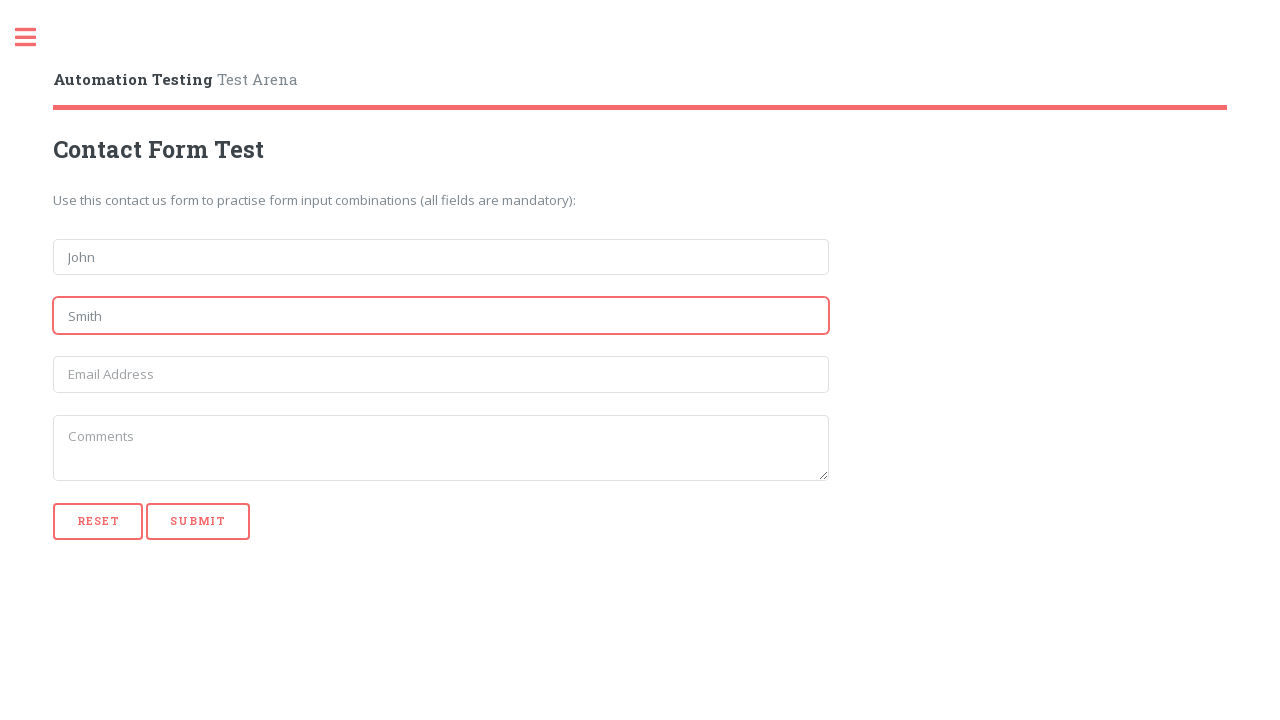

Filled email field with 'j.smith@dem.com' on input[name='email']
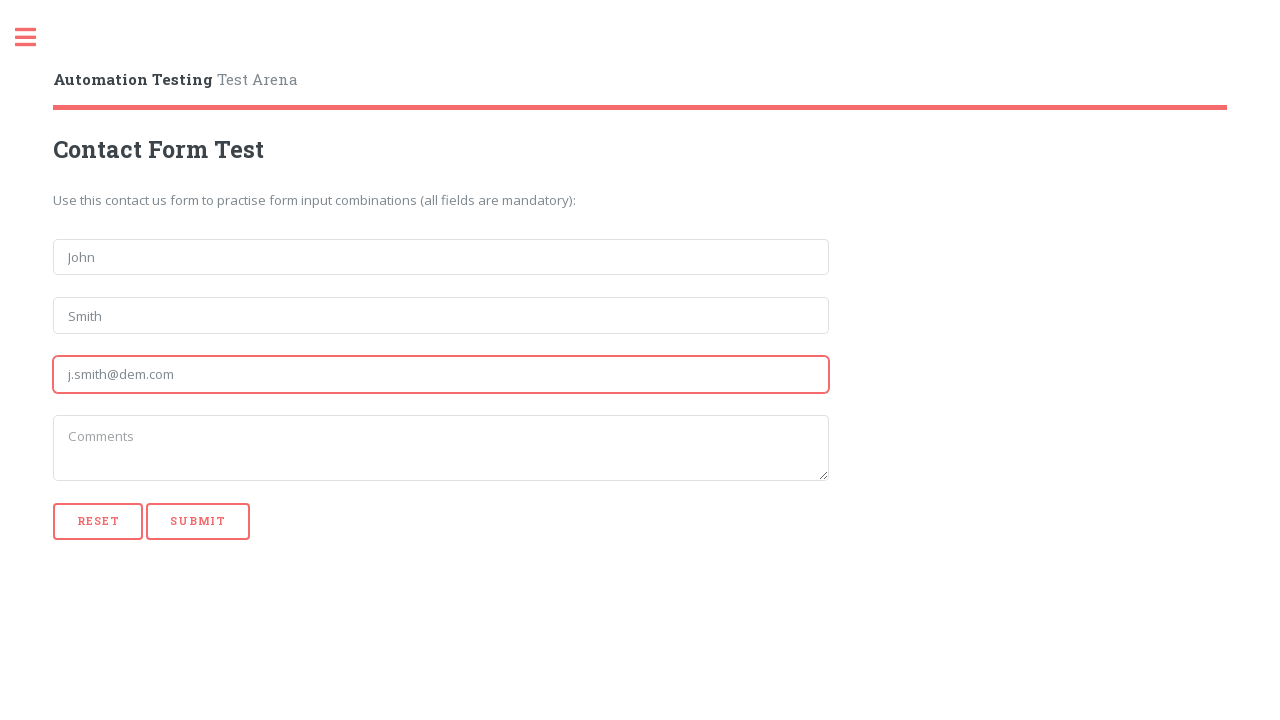

Filled message field with 'test' on textarea[name='message']
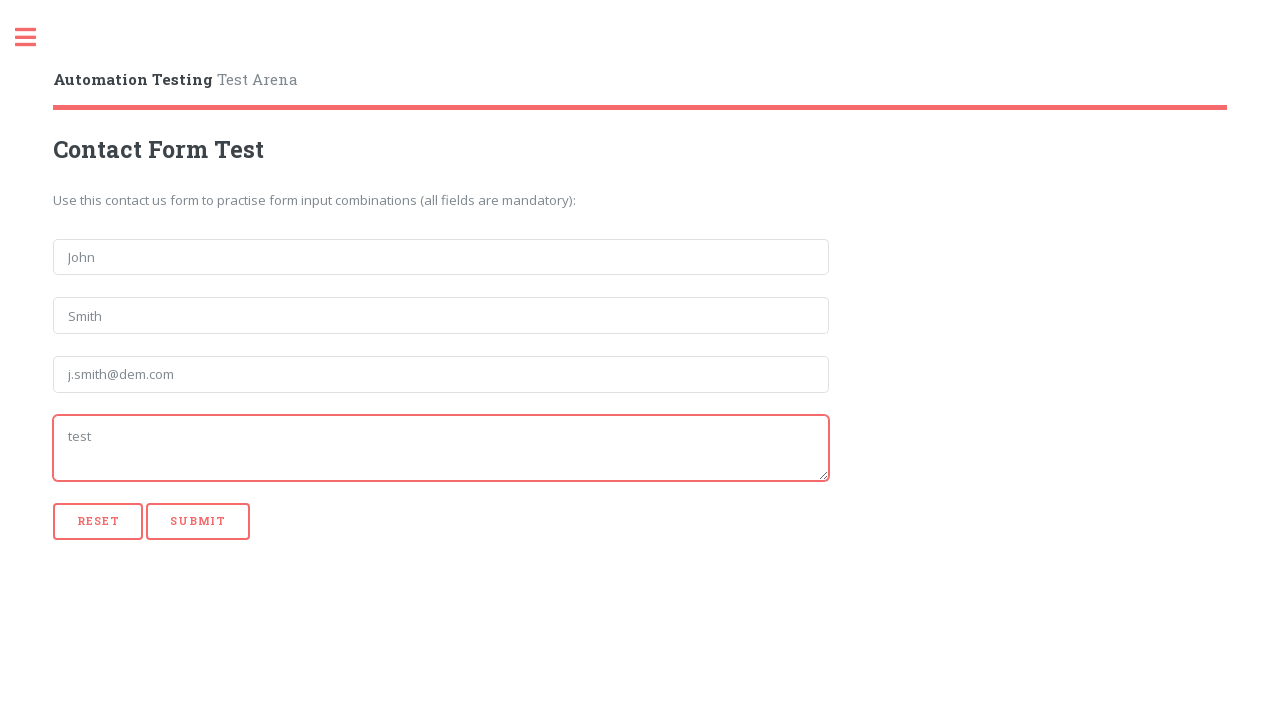

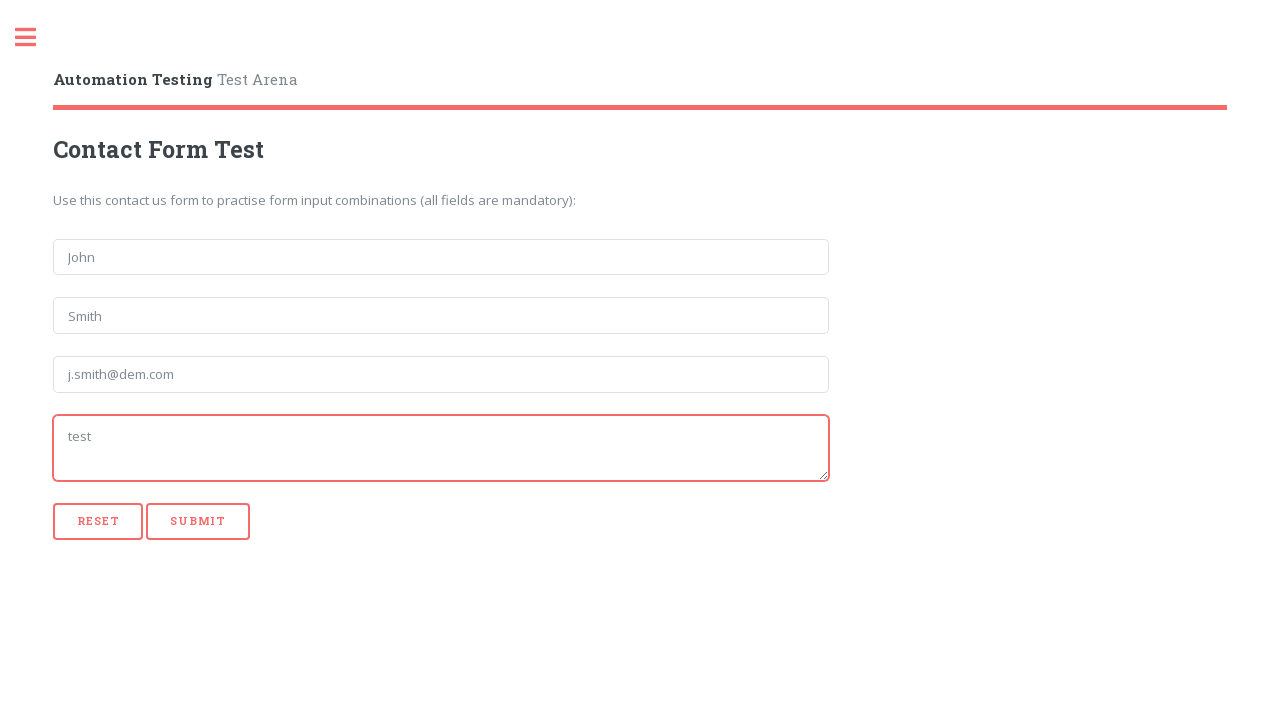